Tests a form submission by filling in first name, last name, and email fields, then clicking the submit button.

Starting URL: http://secure-retreat-92358.herokuapp.com/

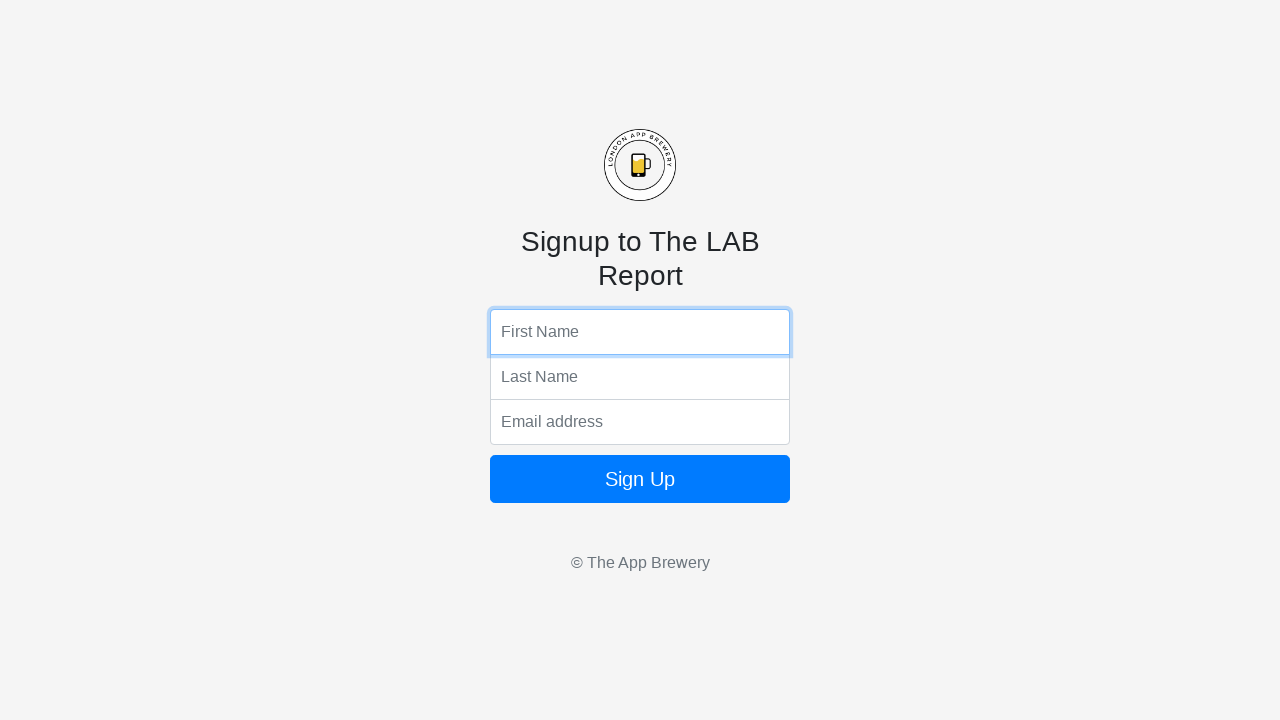

Filled first name field with 'Jonathan' on input[name='fName']
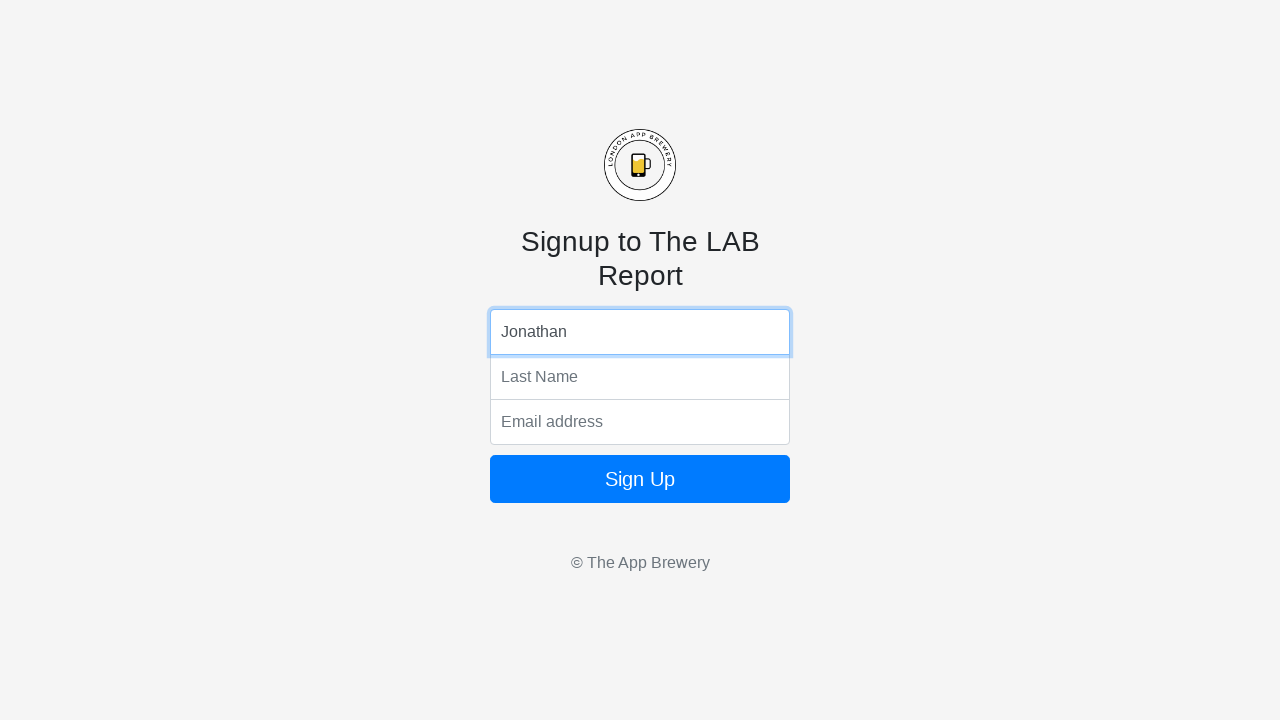

Filled last name field with 'Mitchell' on input[name='lName']
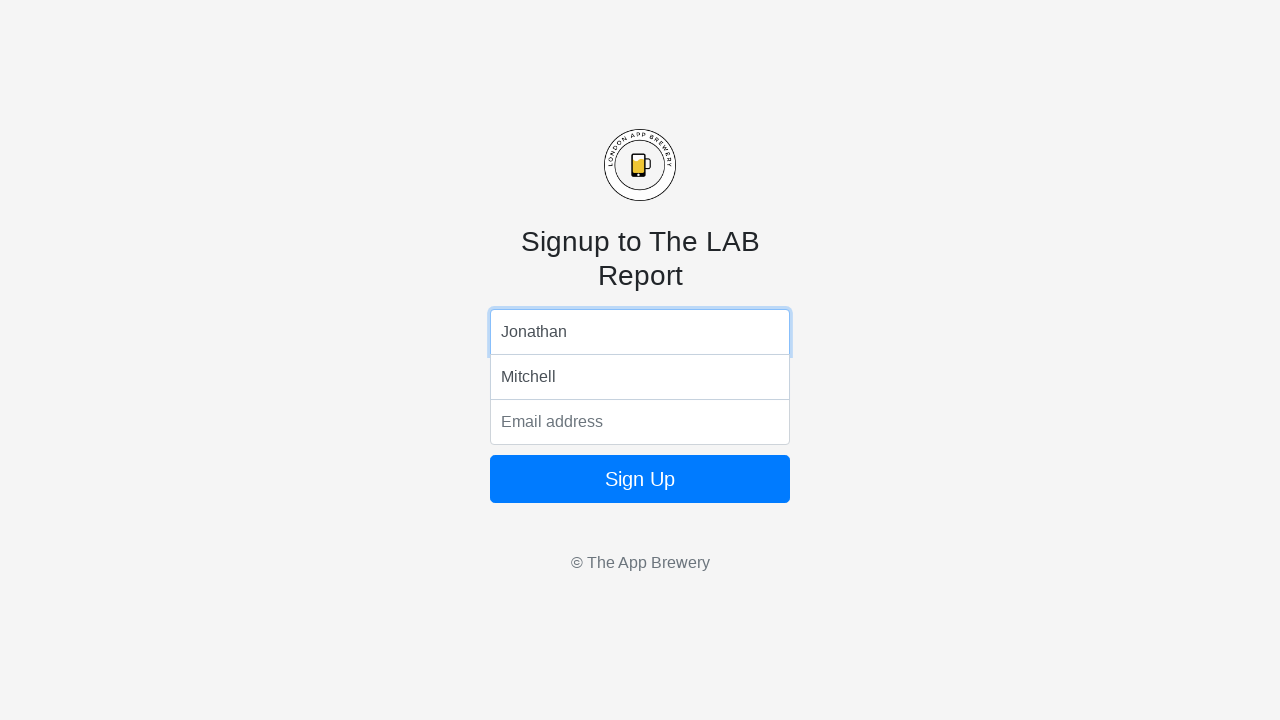

Filled email field with 'jmitchell42@example.com' on input[name='email']
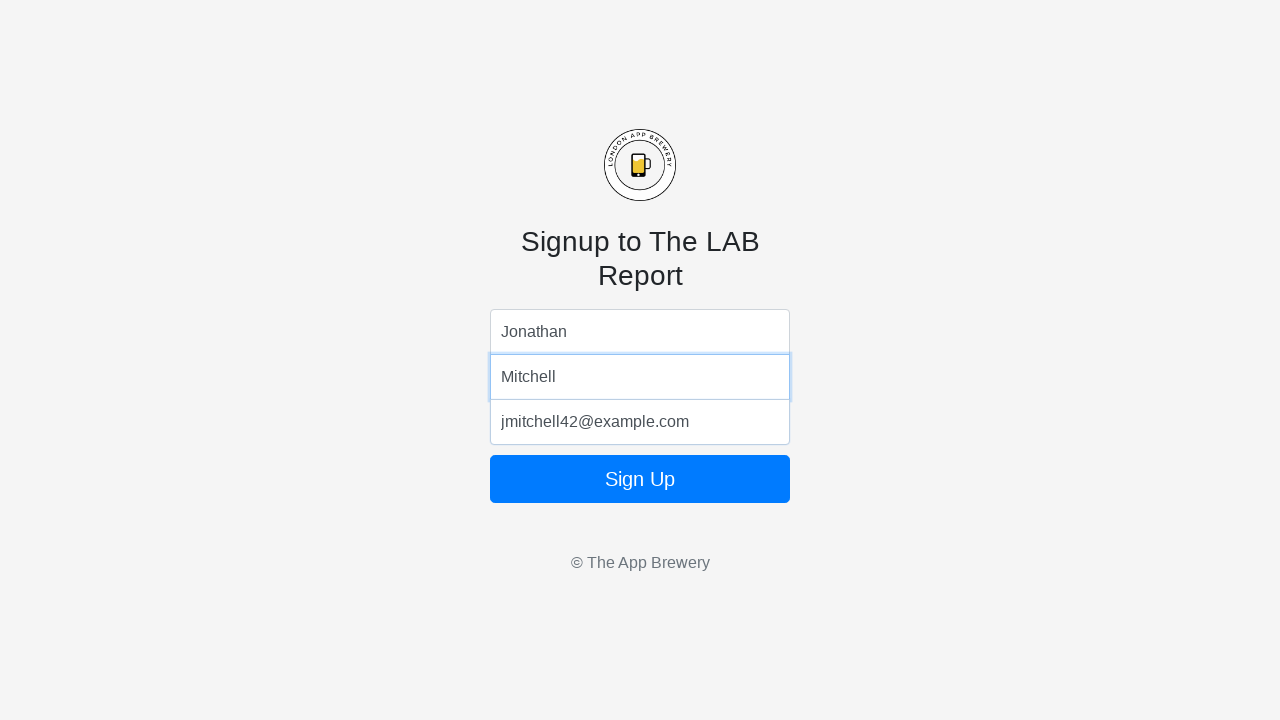

Clicked submit button to submit the form at (640, 479) on button
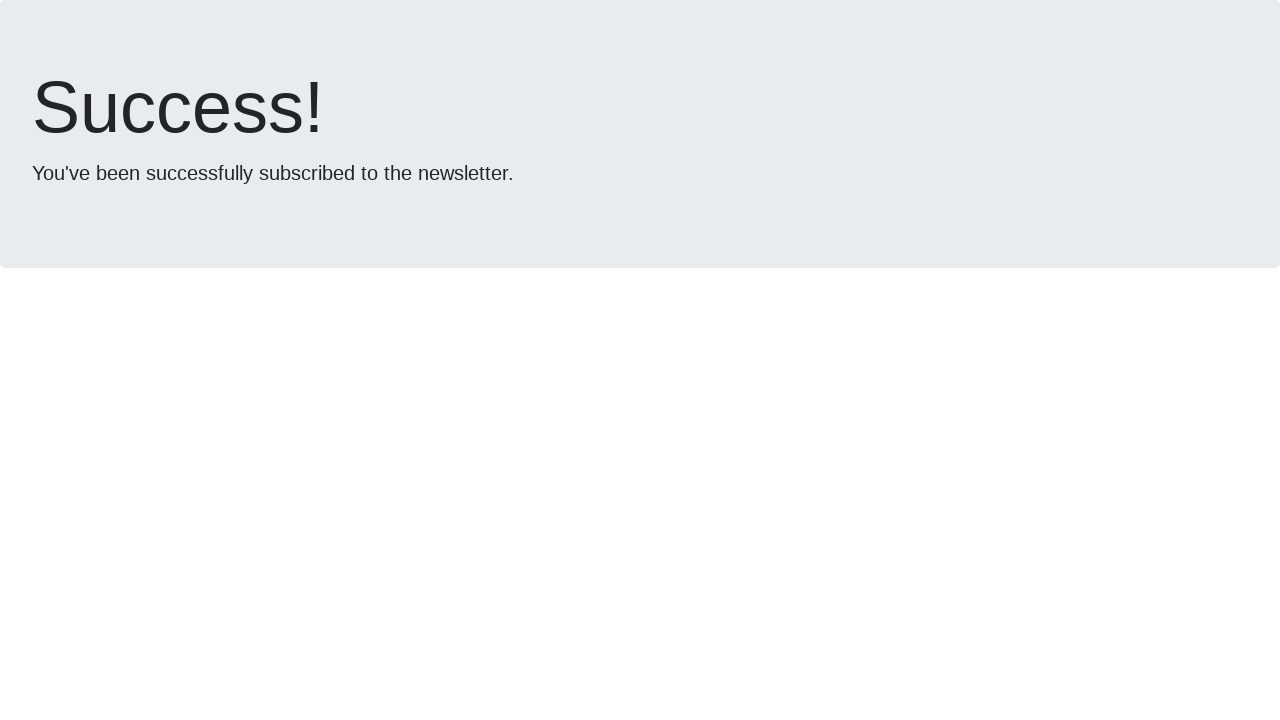

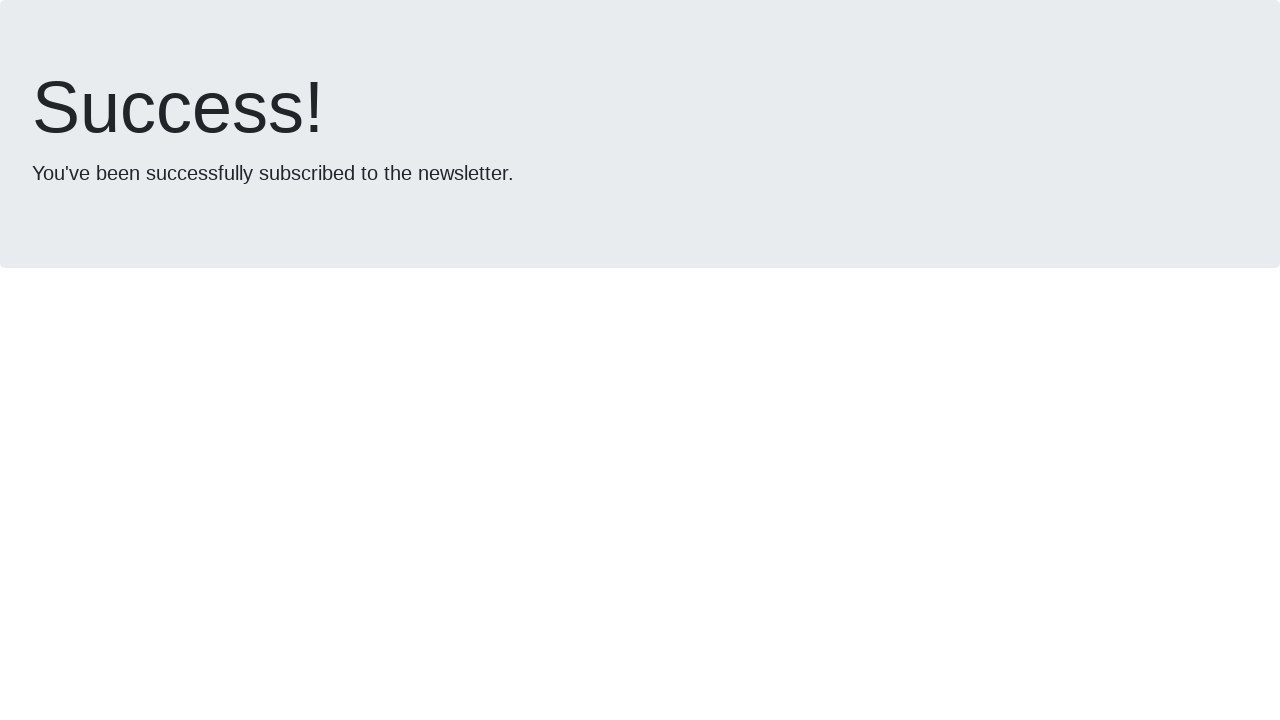